Tests canceling a JavaScript confirm alert by clicking the JS Confirm button, dismissing the alert dialog, and verifying the cancel result message.

Starting URL: https://the-internet.herokuapp.com/javascript_alerts

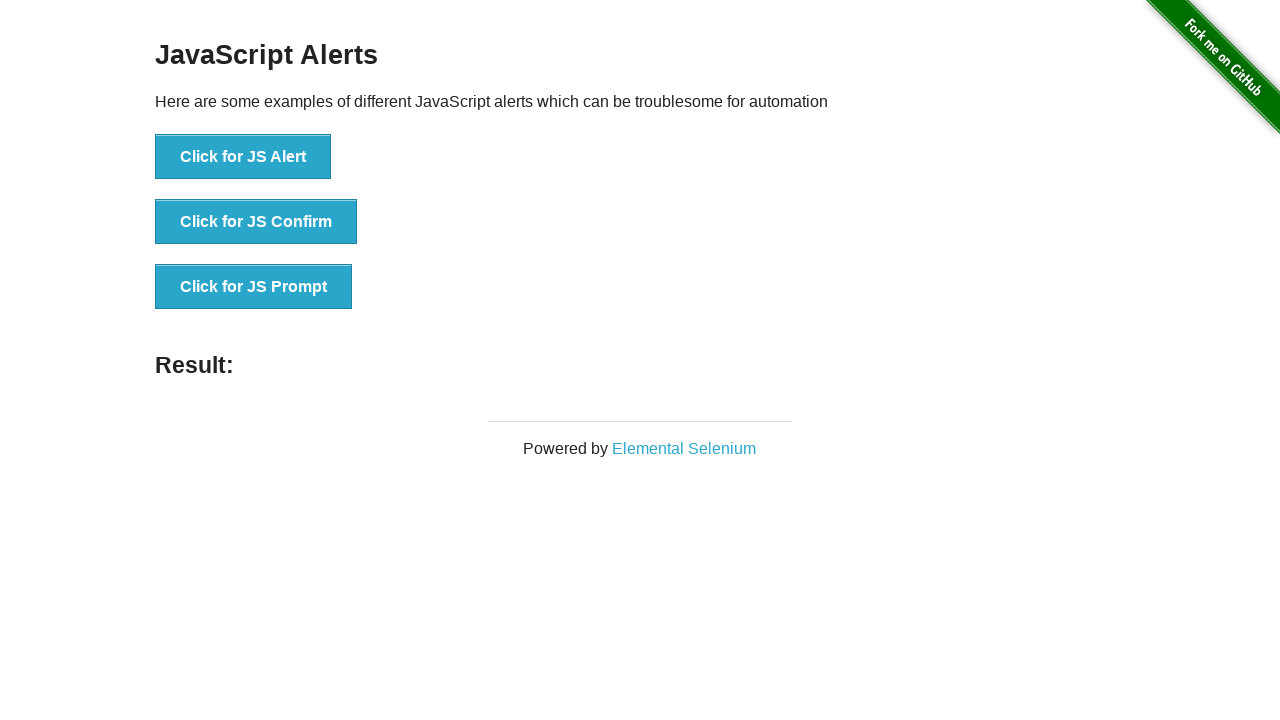

Set up dialog handler to dismiss alerts
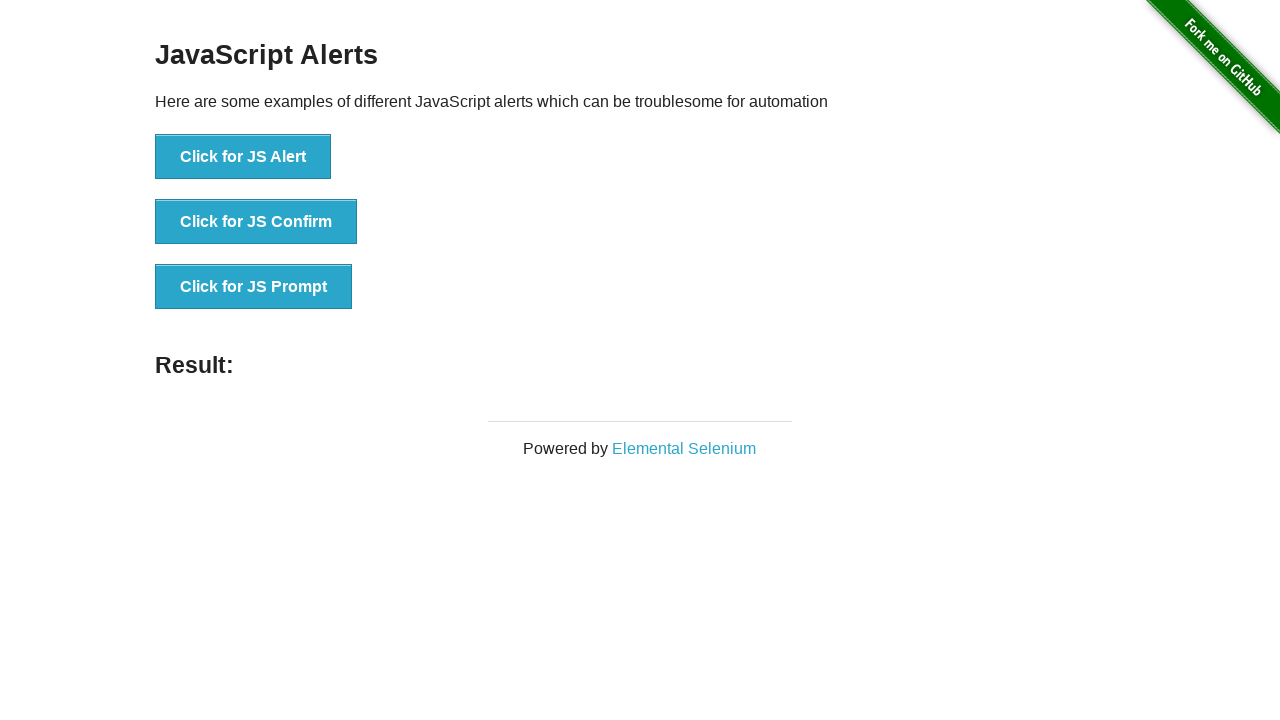

Clicked JS Confirm button at (256, 222) on xpath=//button[@onclick='jsConfirm()']
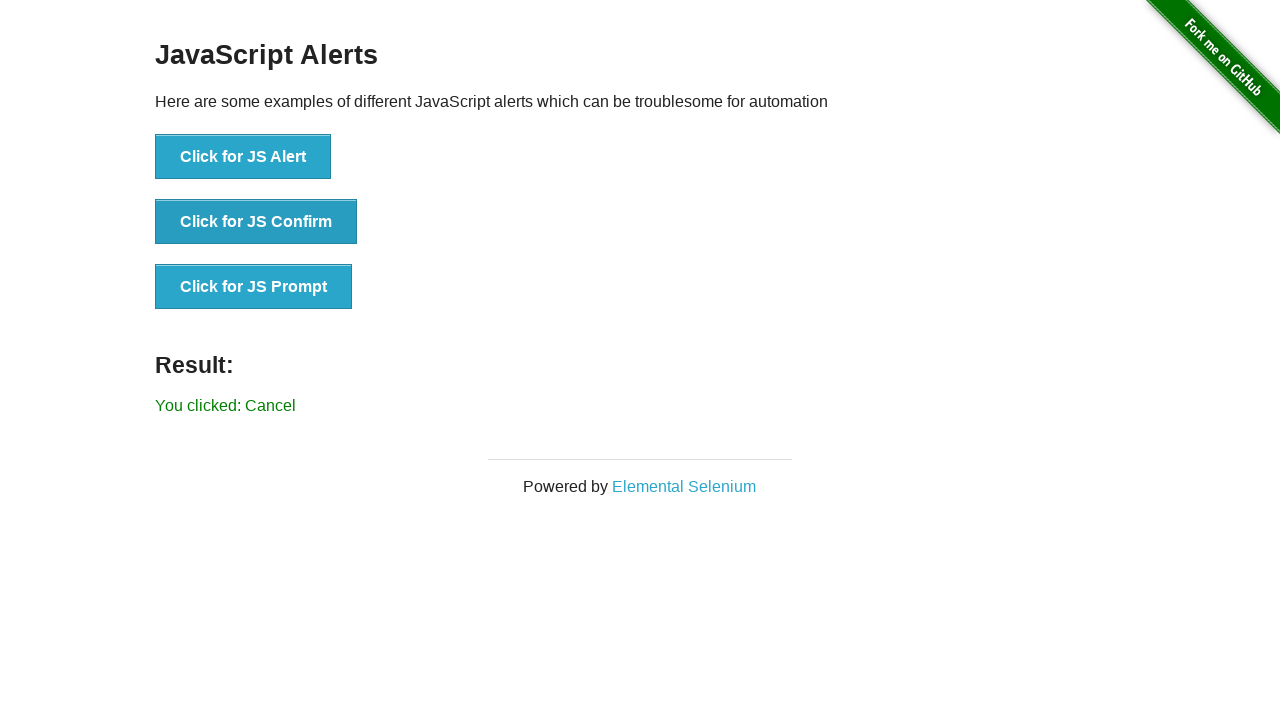

Result message appeared on page
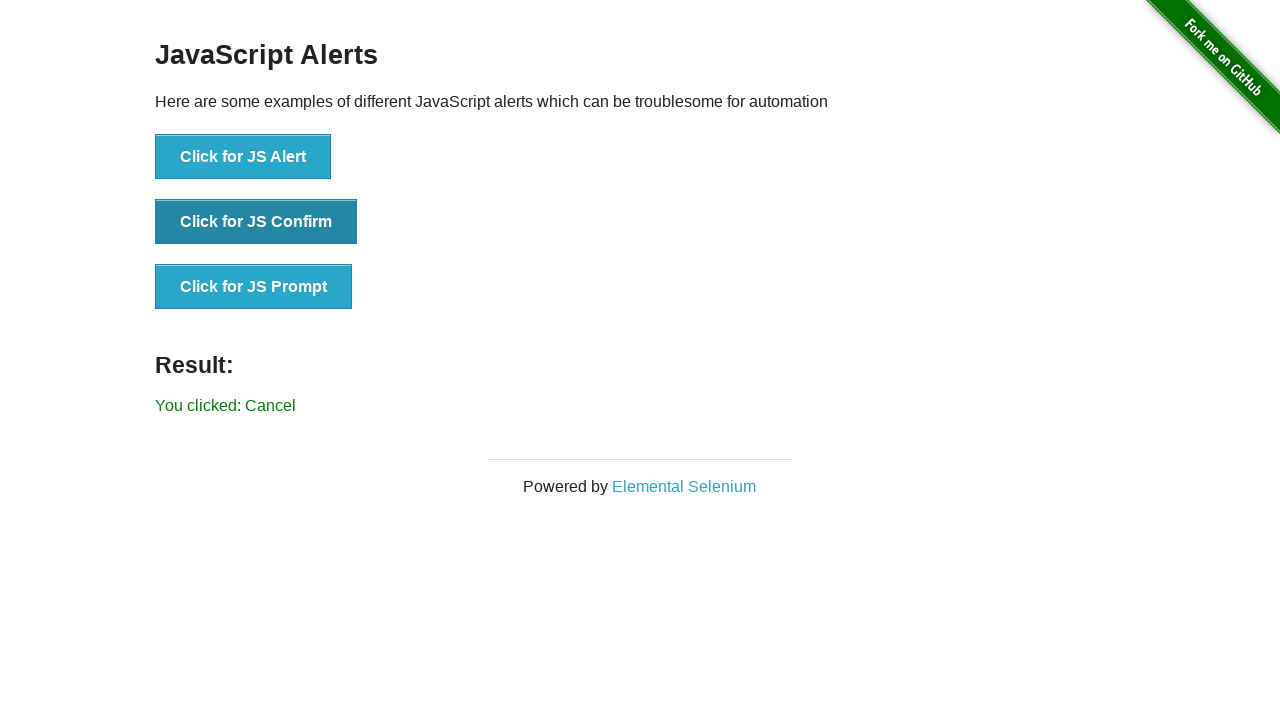

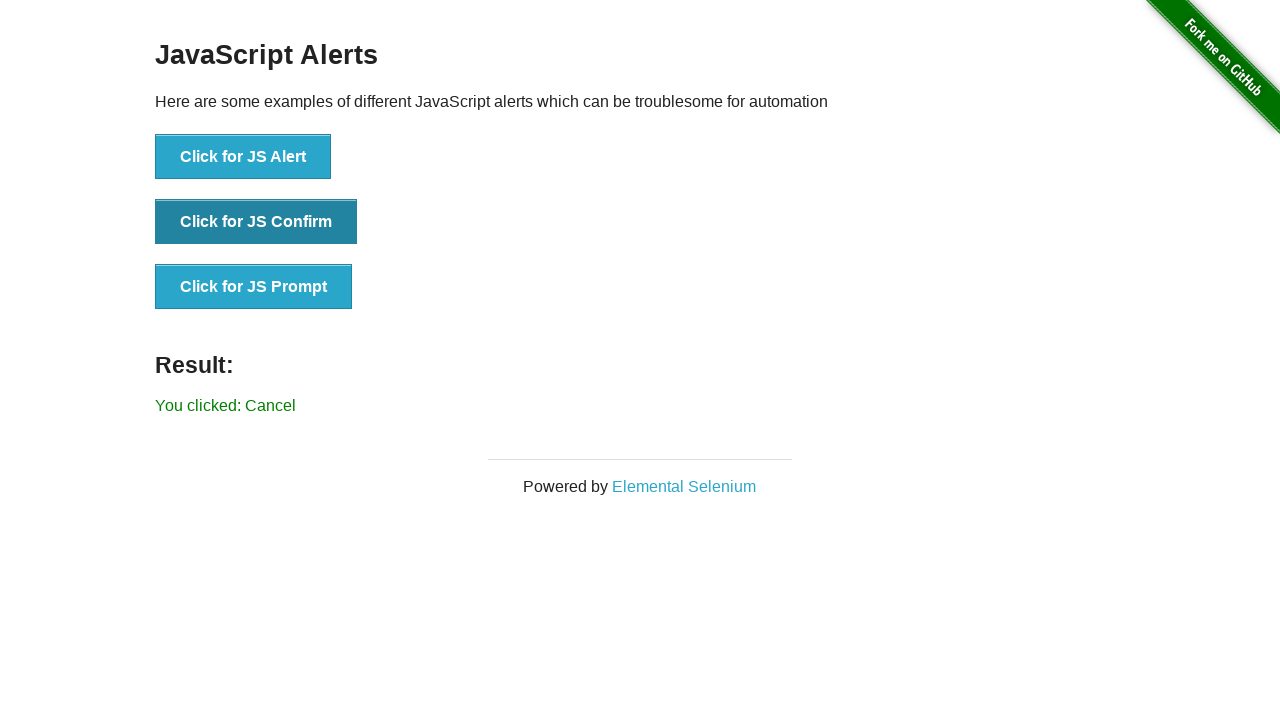